Tests navigation through RERA project listings by clicking on project detail links, switching to the Promoter Details tab, and navigating back to the project list.

Starting URL: https://rera.odisha.gov.in/projects/project-list

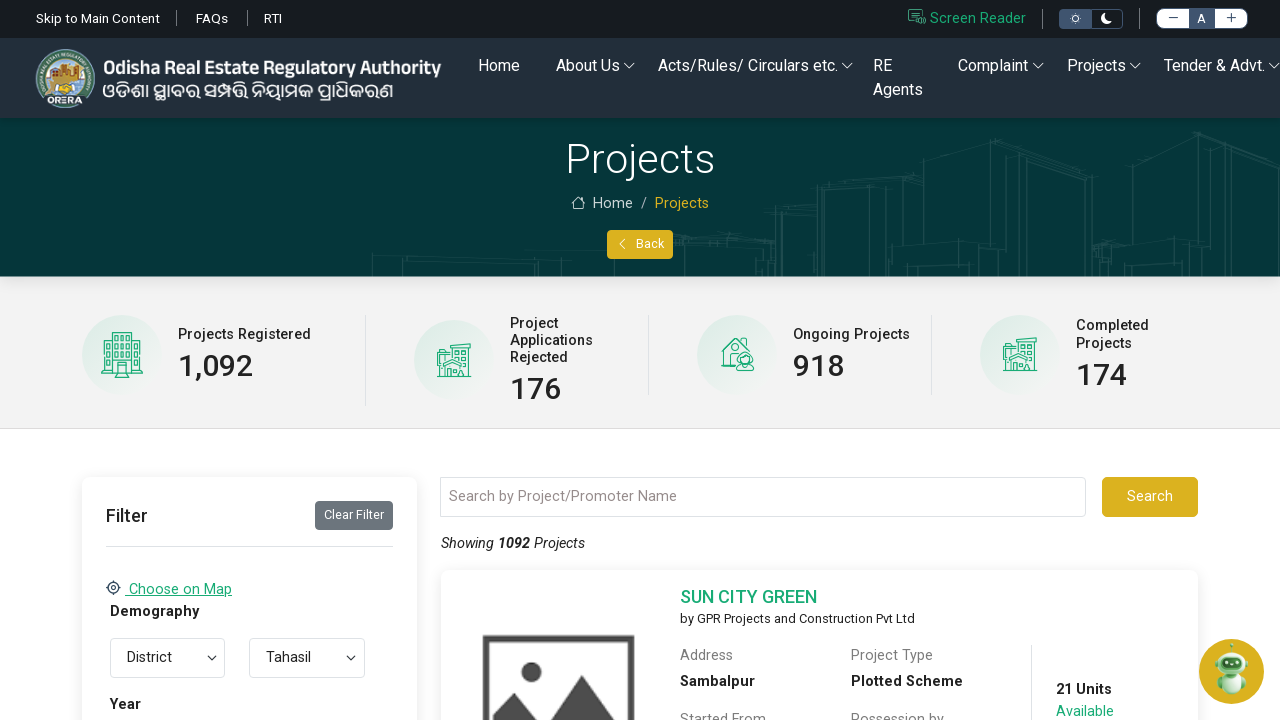

Project list loaded with View Details links visible
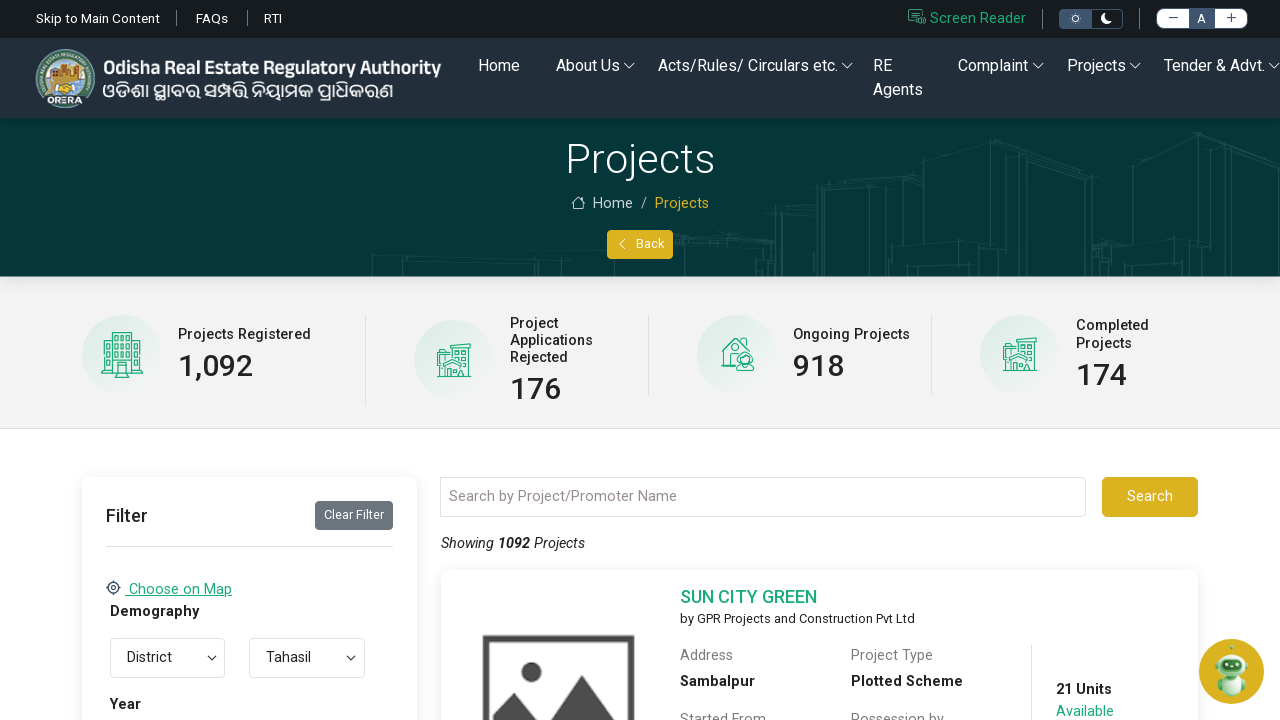

Located all View Details project links
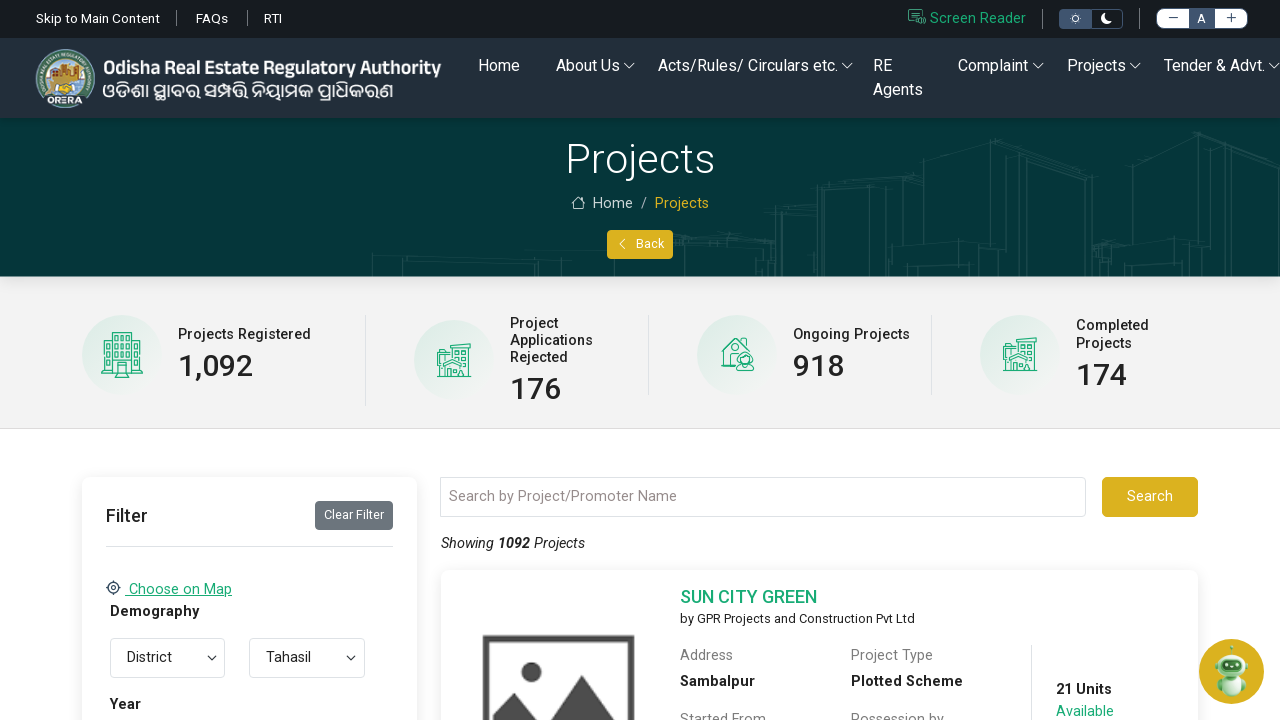

Clicked on first project's View Details link and navigated to project detail page at (1109, 361) on a:has-text('View Details') >> nth=0
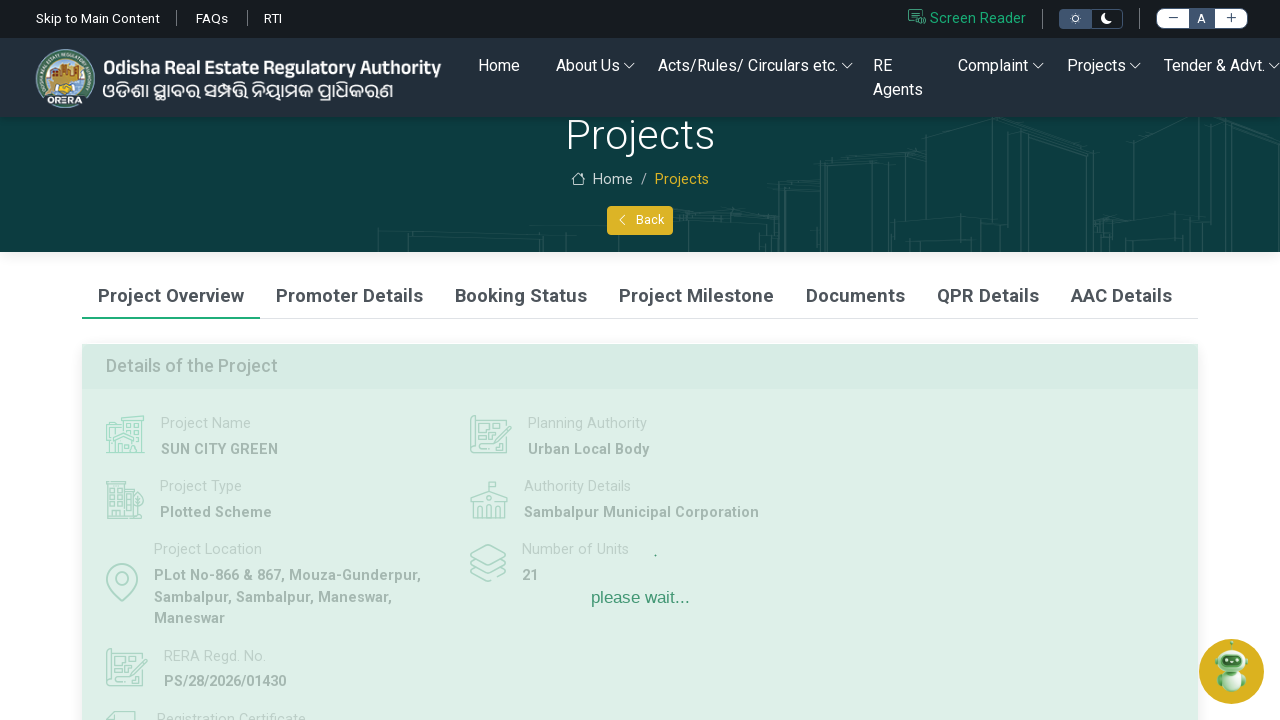

No loading spinner detected
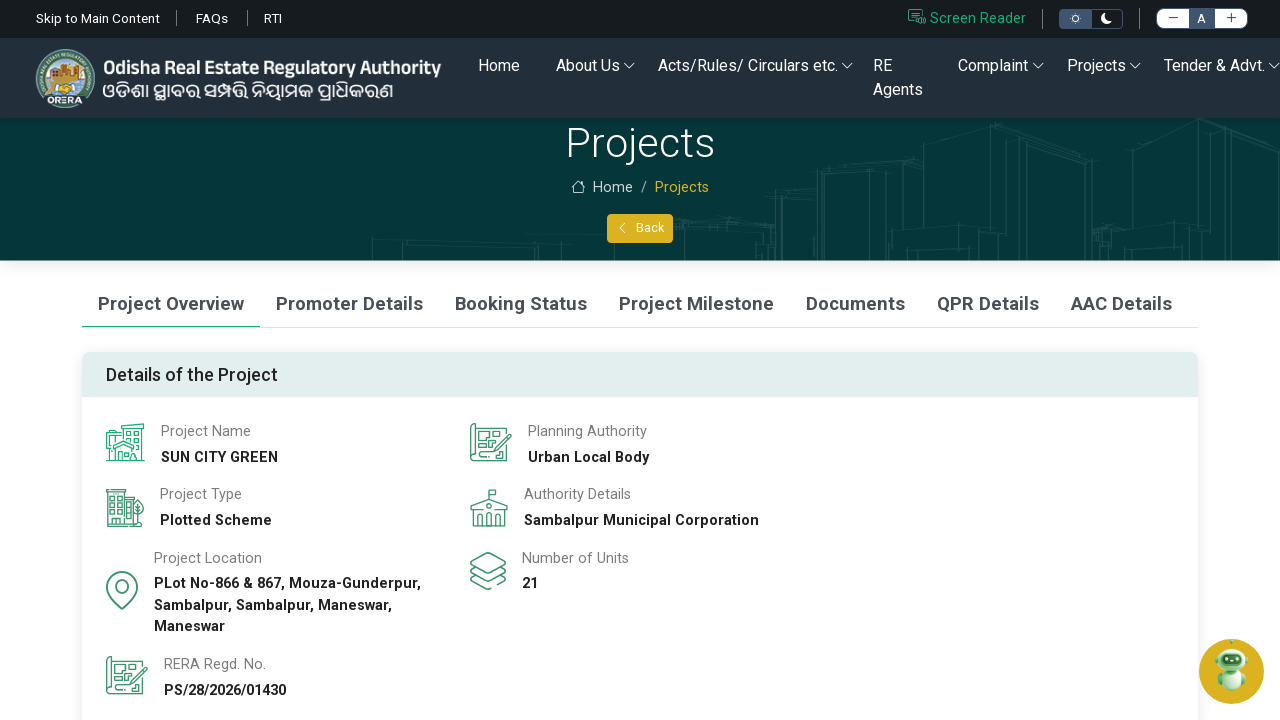

Clicked on Promoter Details tab at (350, 309) on text=Promoter Details
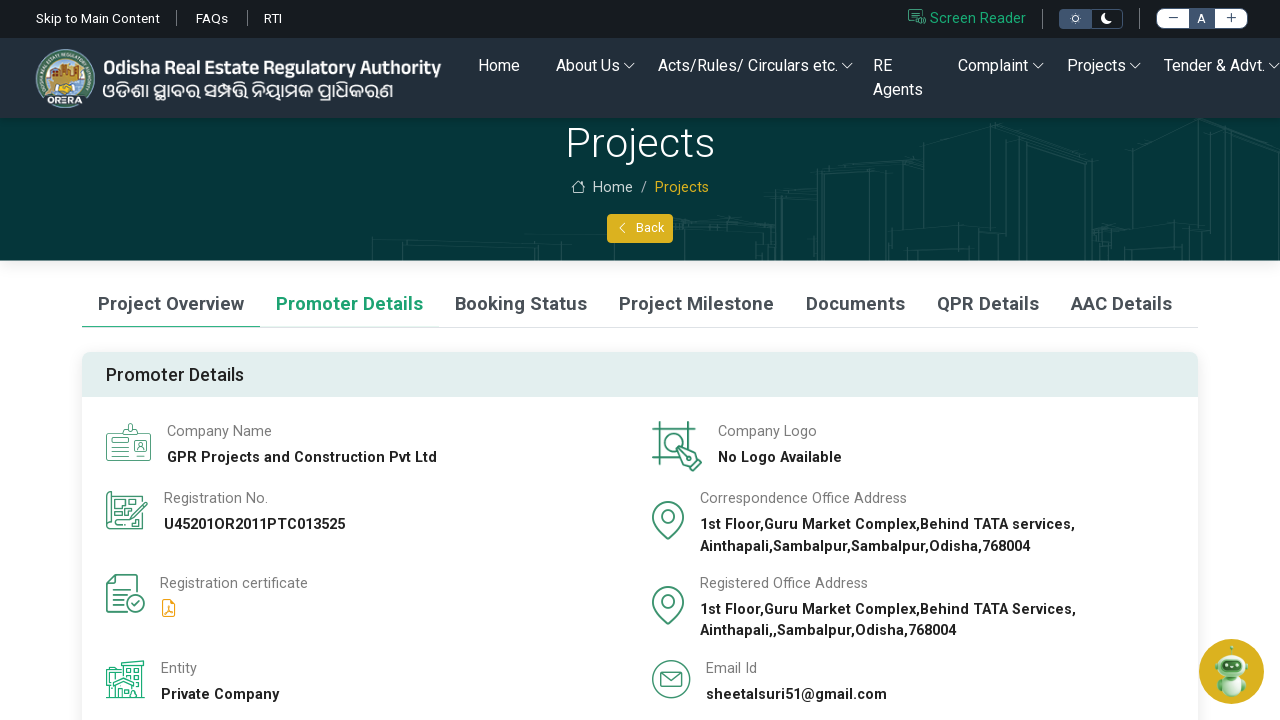

Promoter Details tab content loaded successfully
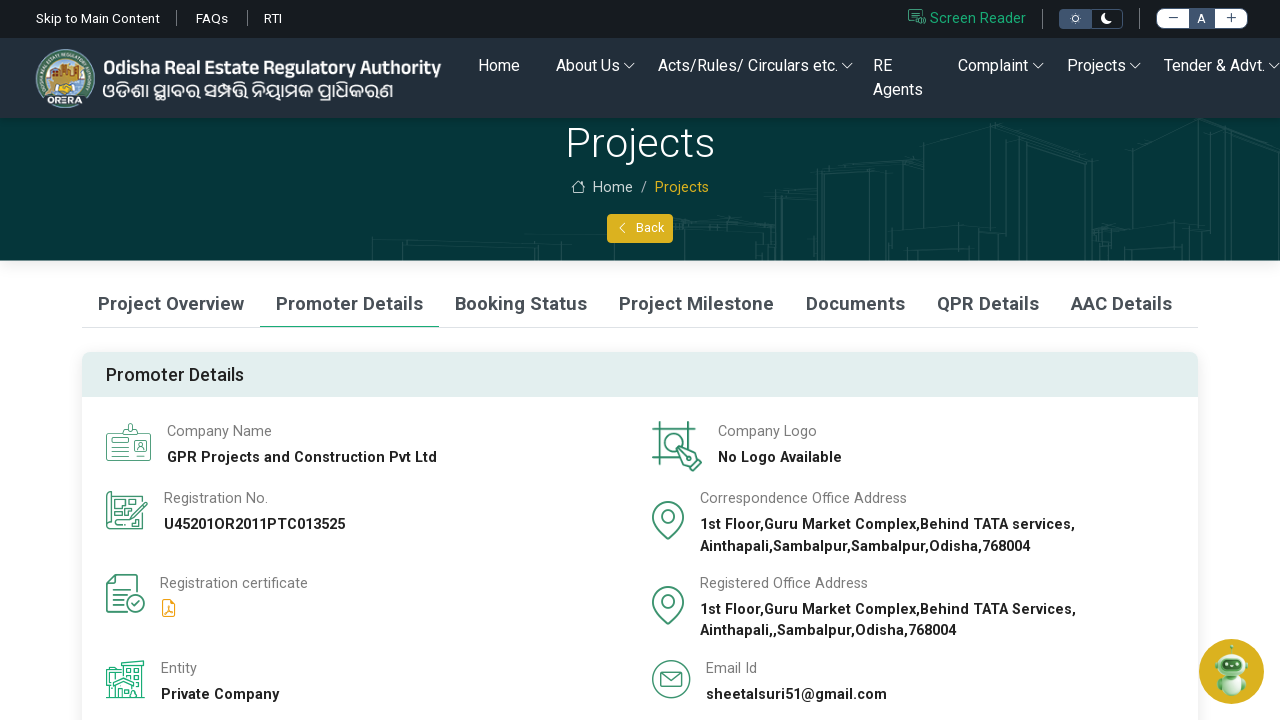

Navigated back to project list
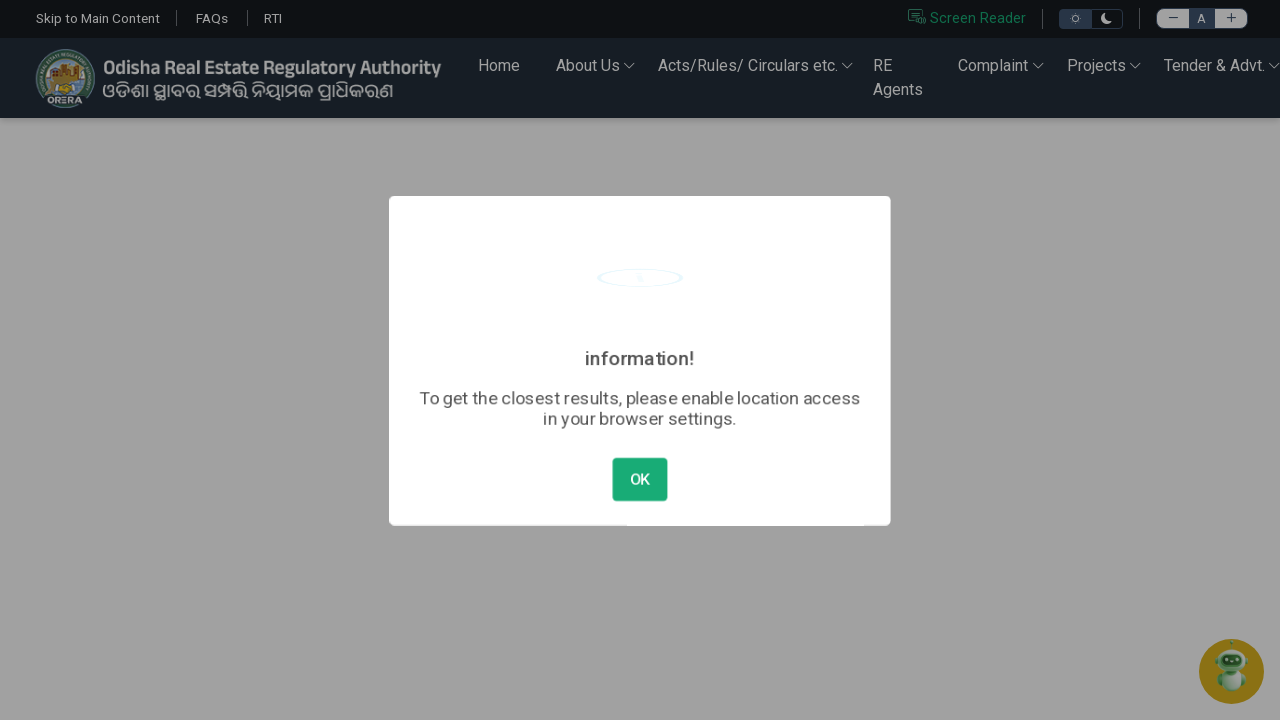

Project list reloaded with View Details links visible again
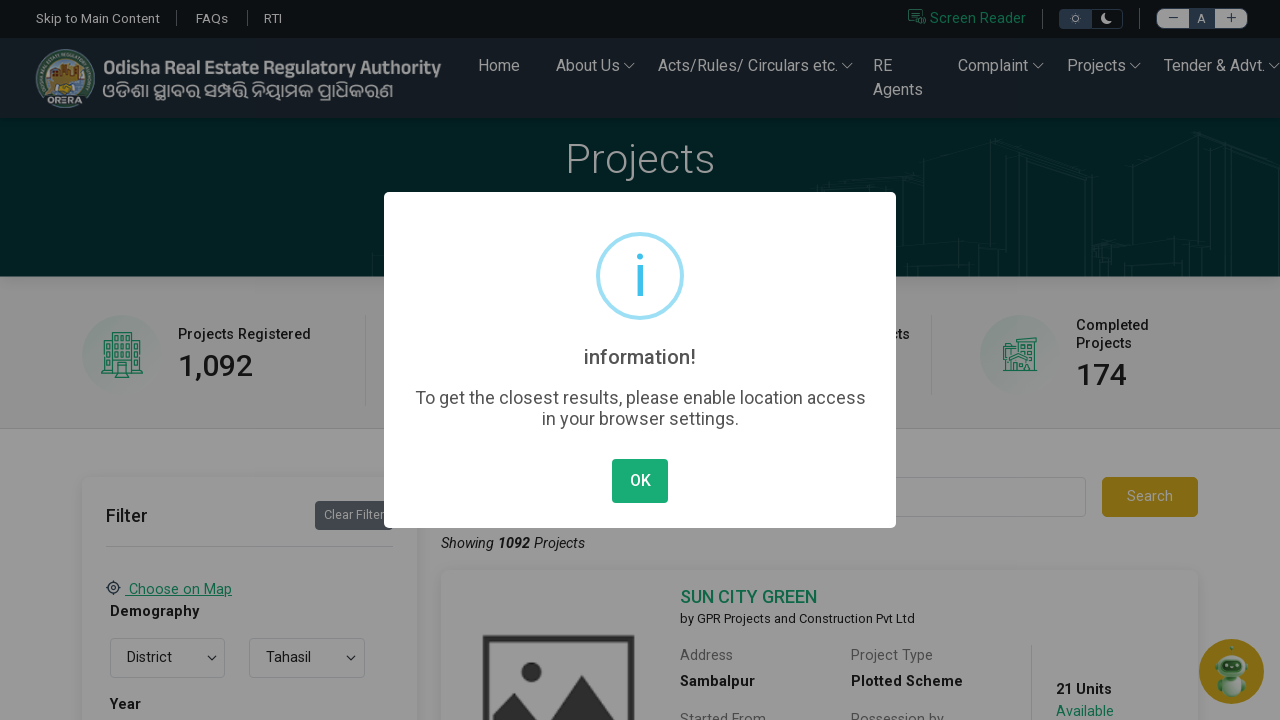

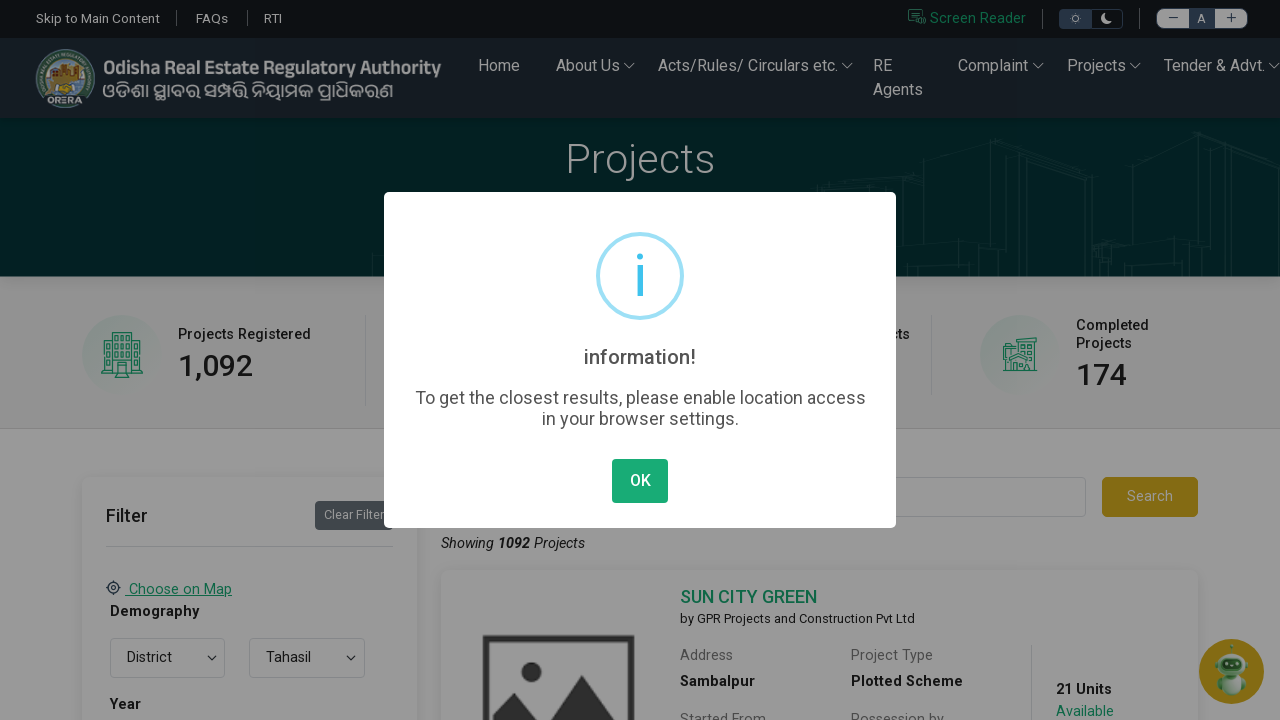